Tests various text input functionalities including filling text fields, appending text, clearing content, and verifying disabled/readonly input states on a practice form page.

Starting URL: https://letcode.in/edit

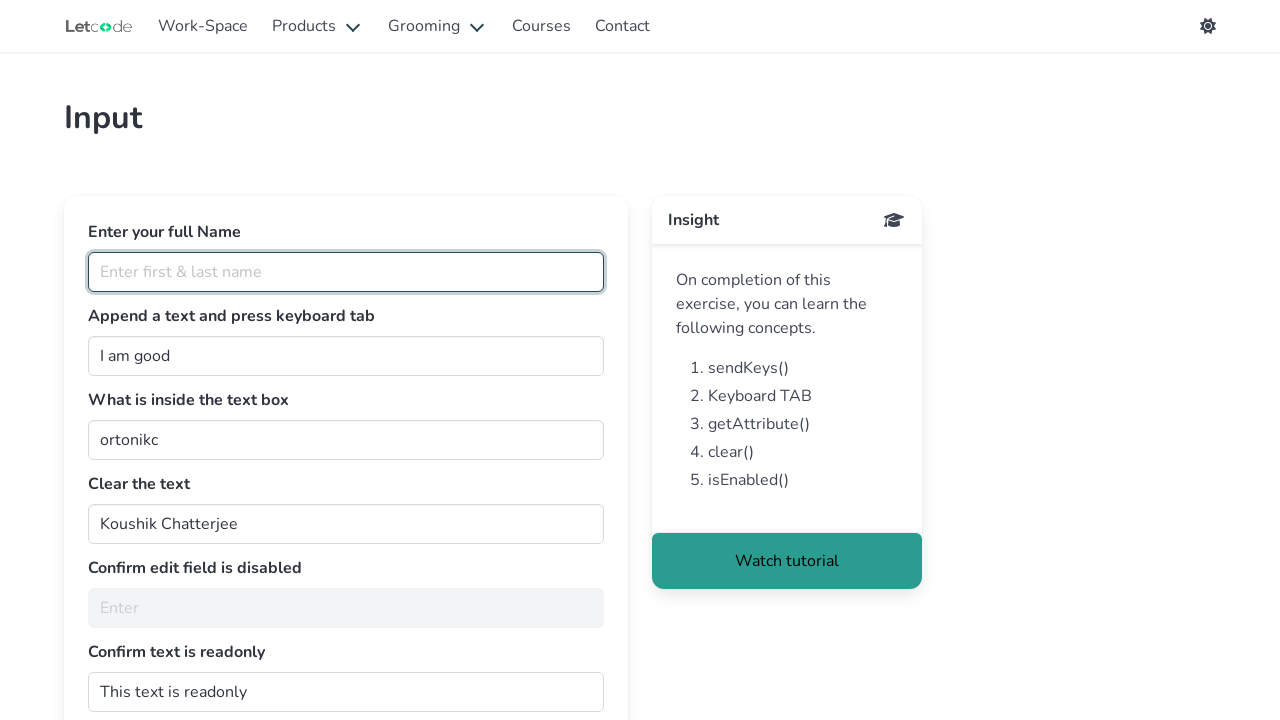

Filled fullName field with 'Jane' on #fullName
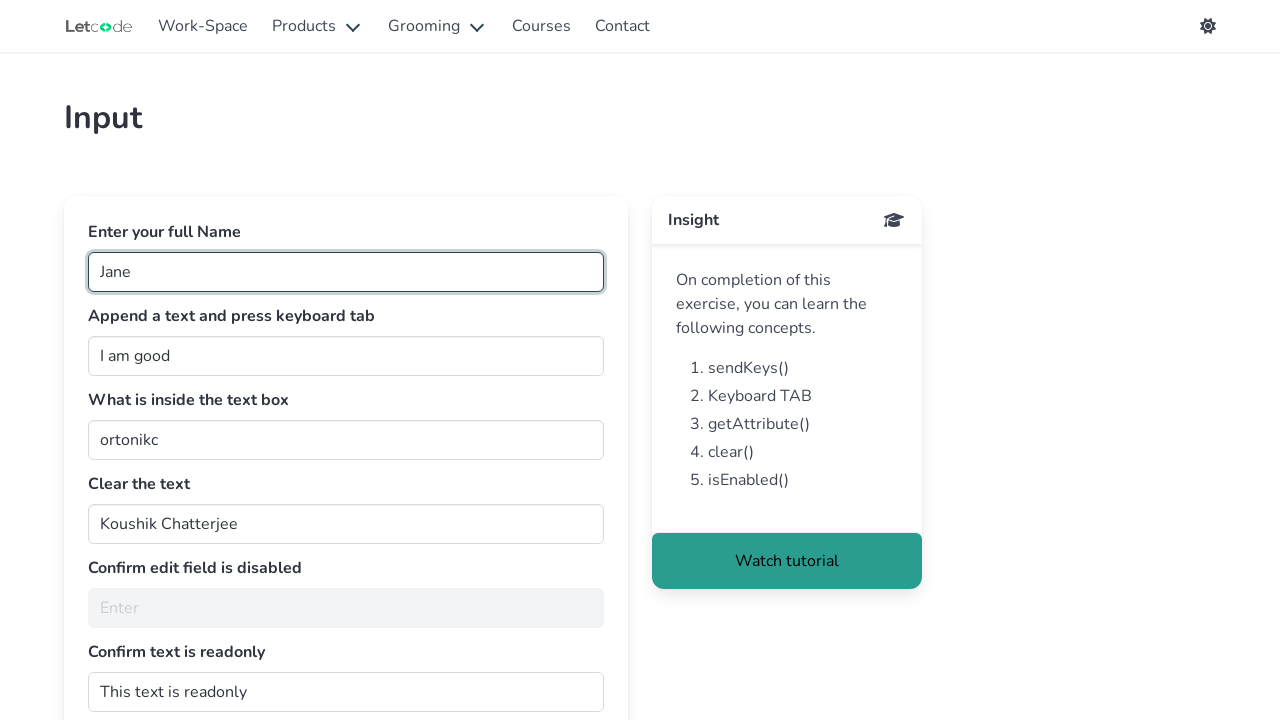

Filled join field with '.you?' on #join
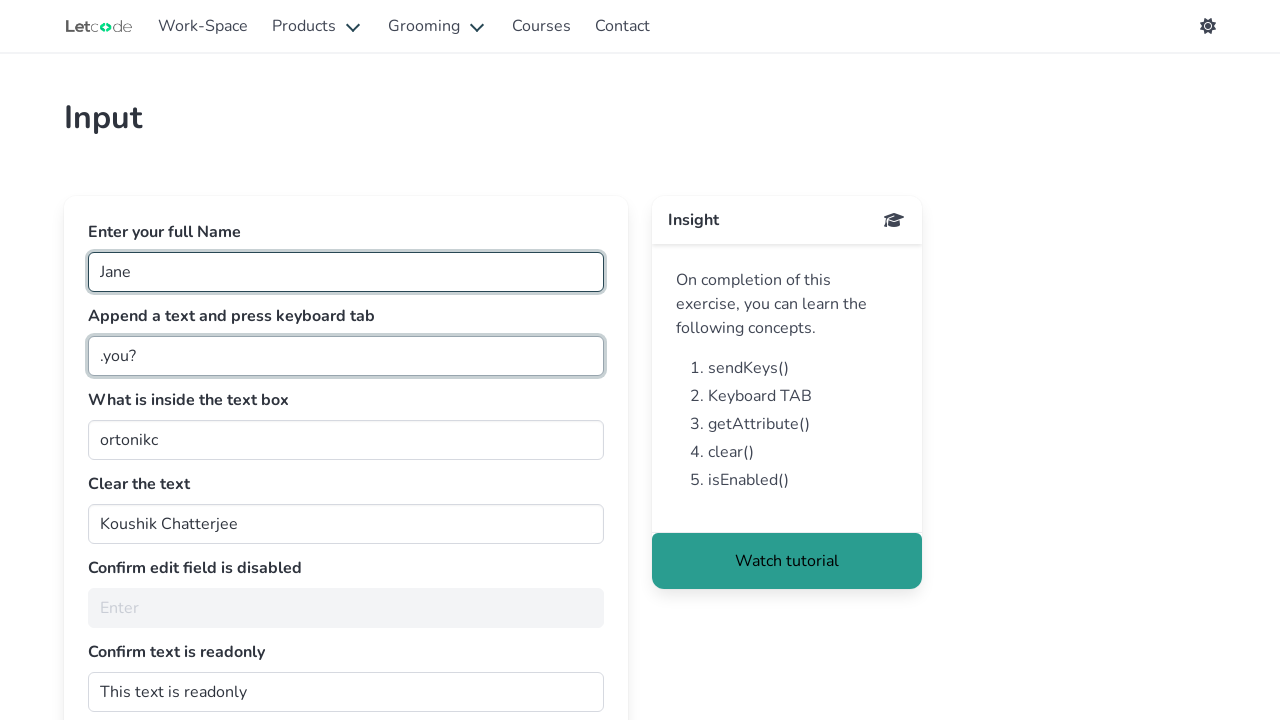

Pressed Tab key in join field on #join
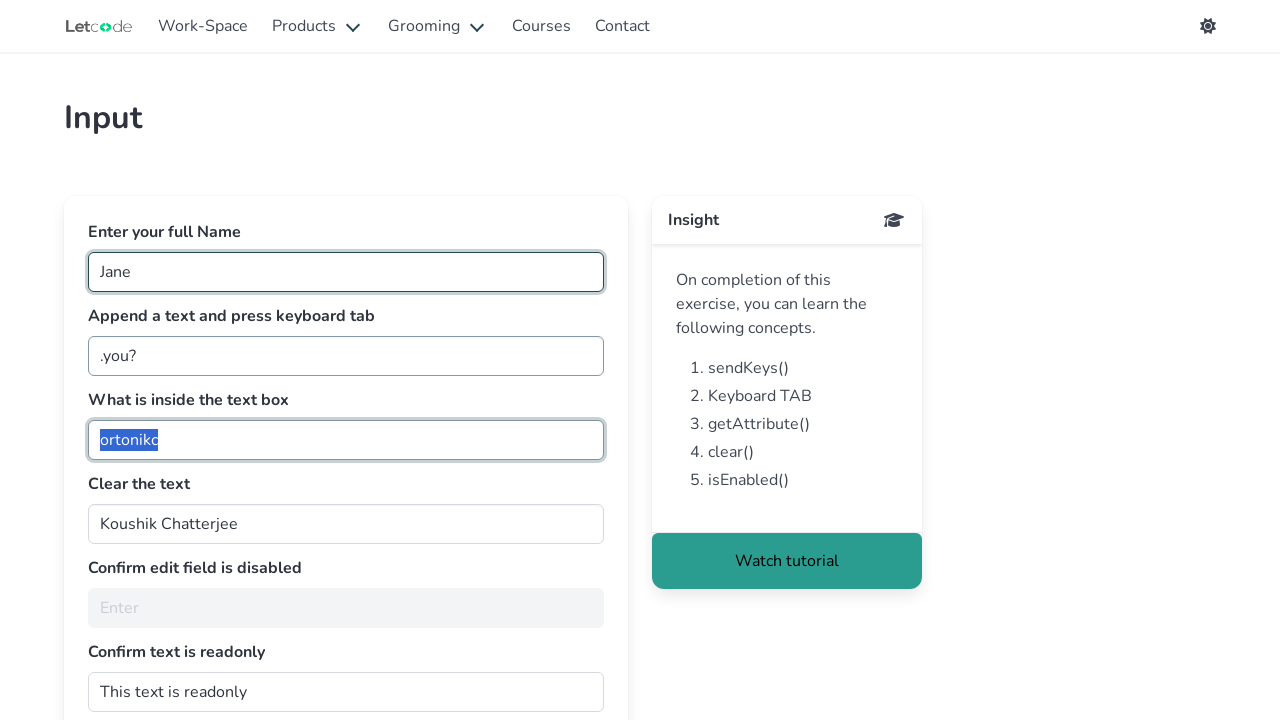

Retrieved value from getMe field: 'ortonikc'
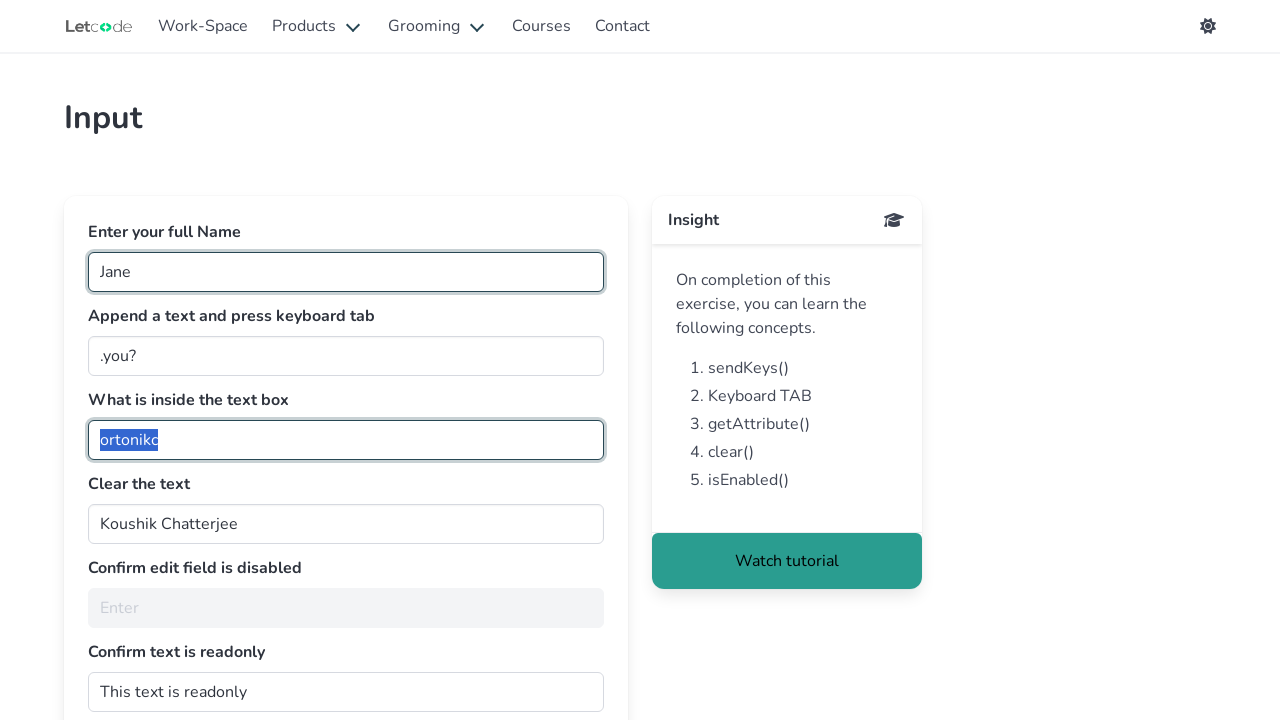

Cleared the clearMe field on #clearMe
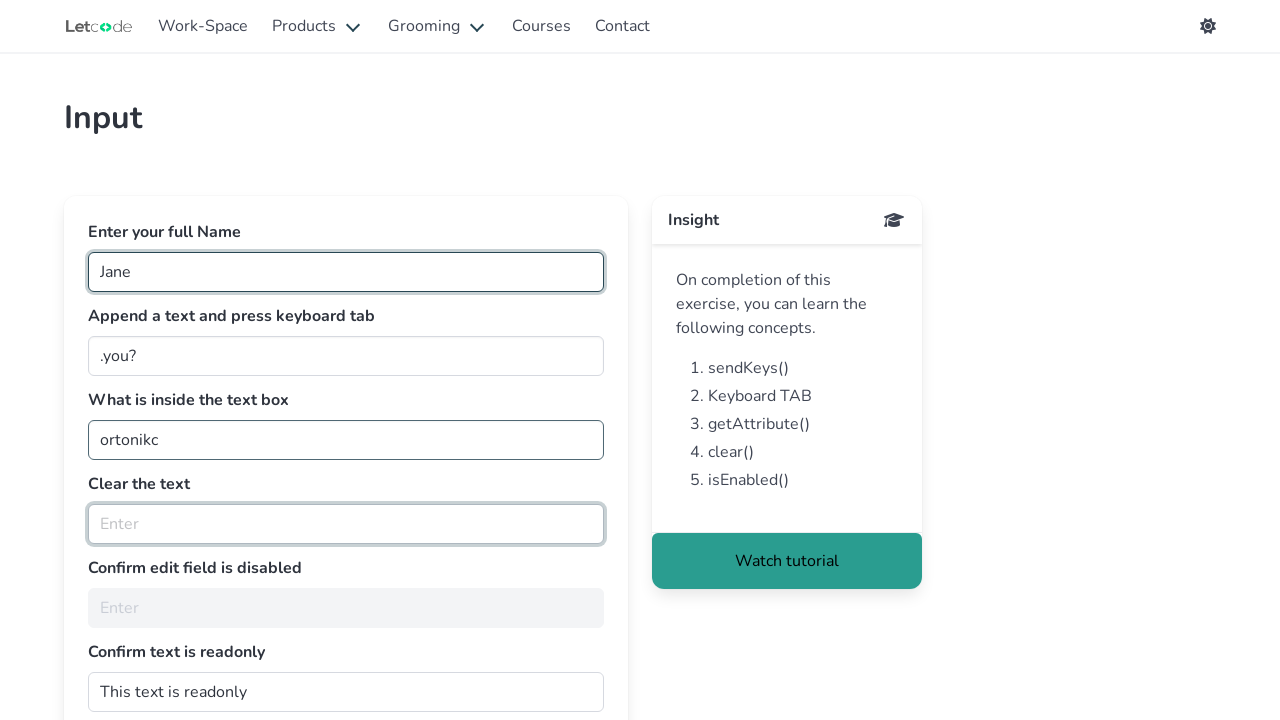

Verified that noEdit field is disabled
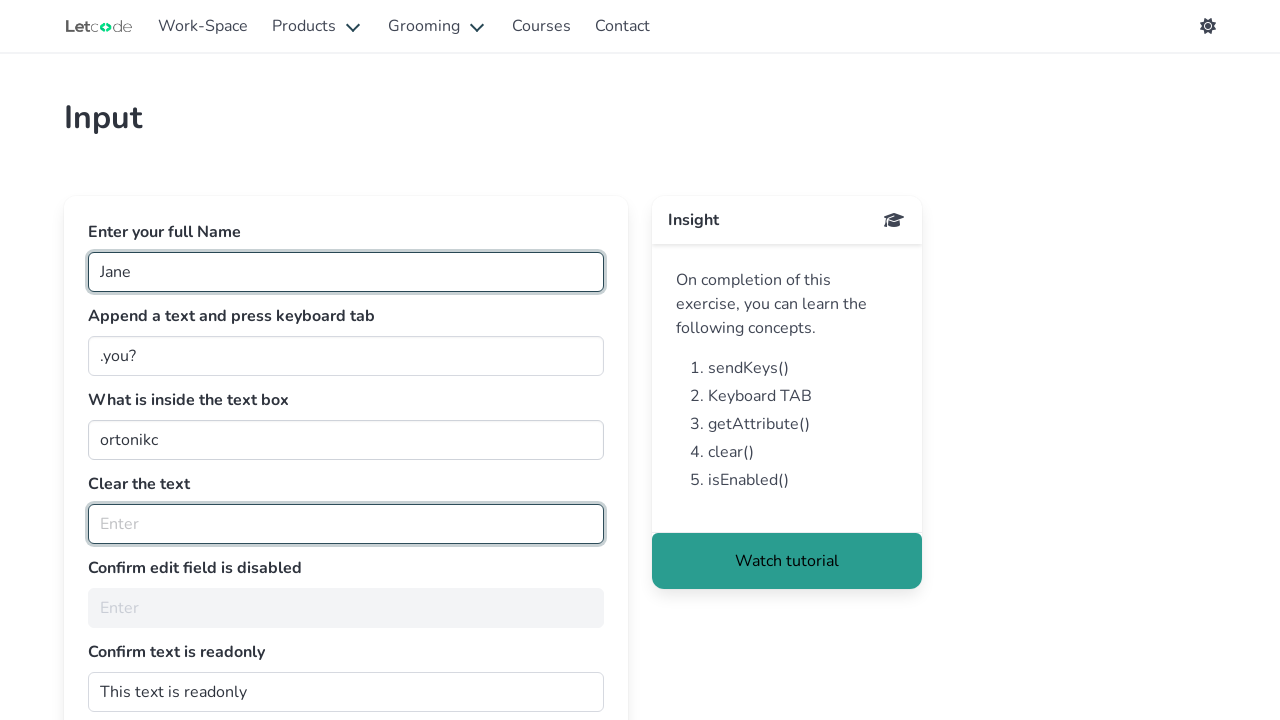

Retrieved readonly attribute from dontwrite field
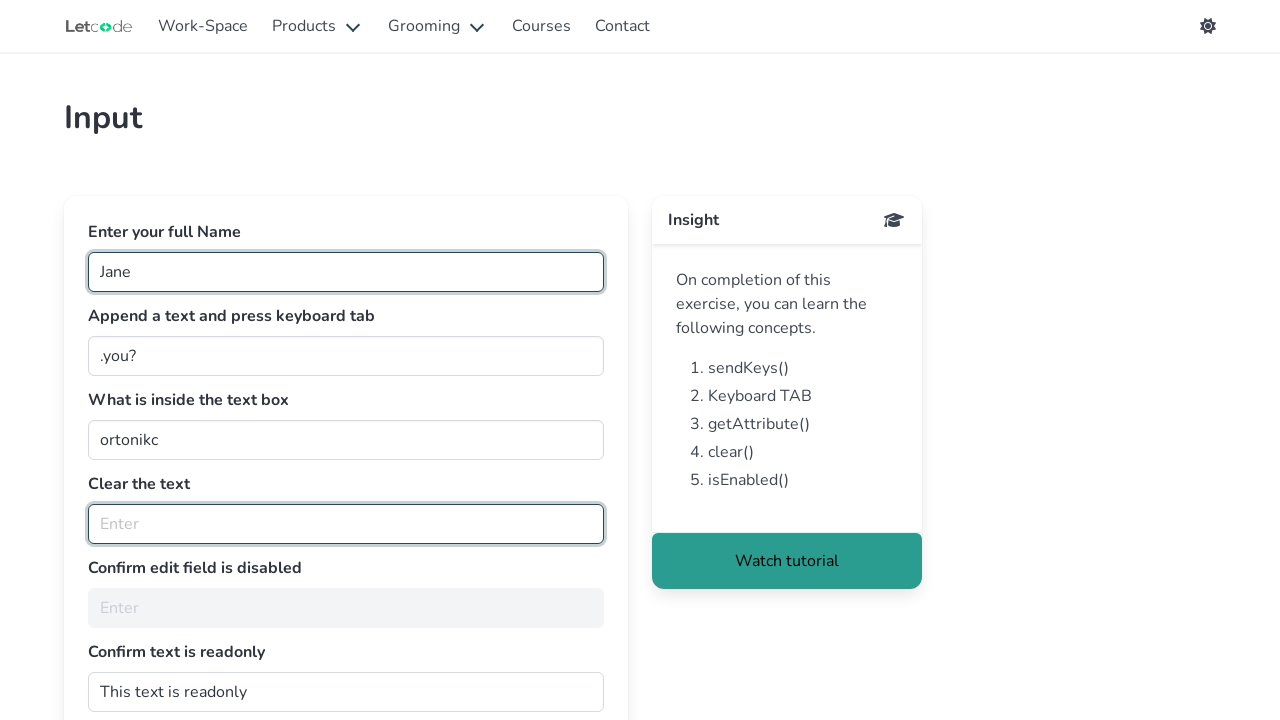

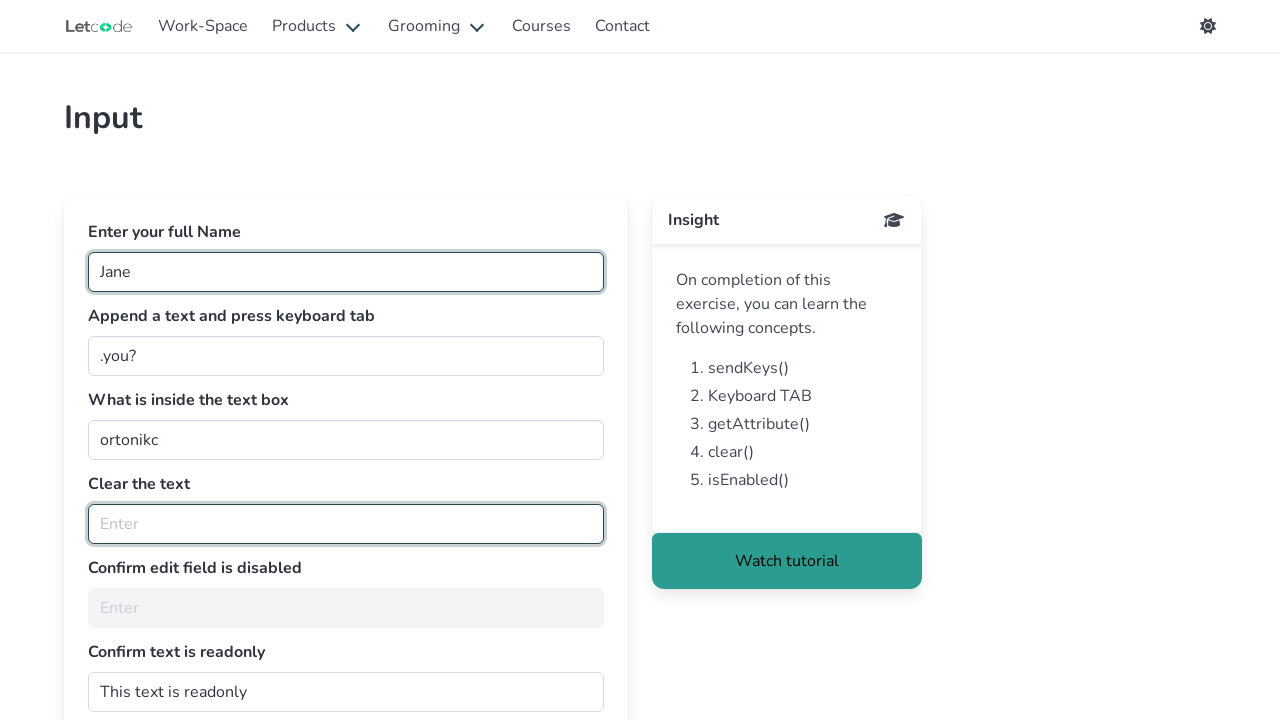